Navigates to RedBus website and scrolls to the bottom of the page using the END key keyboard action

Starting URL: https://www.redbus.in/

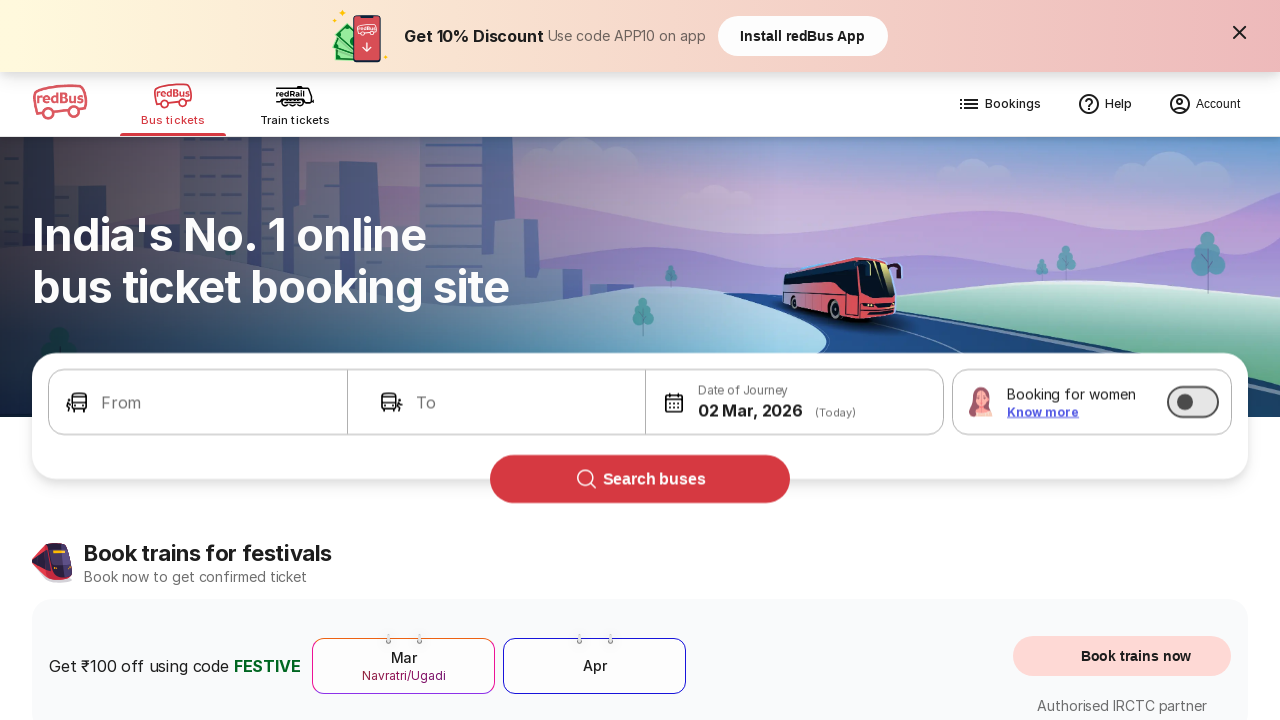

Waited for page to load (domcontentloaded)
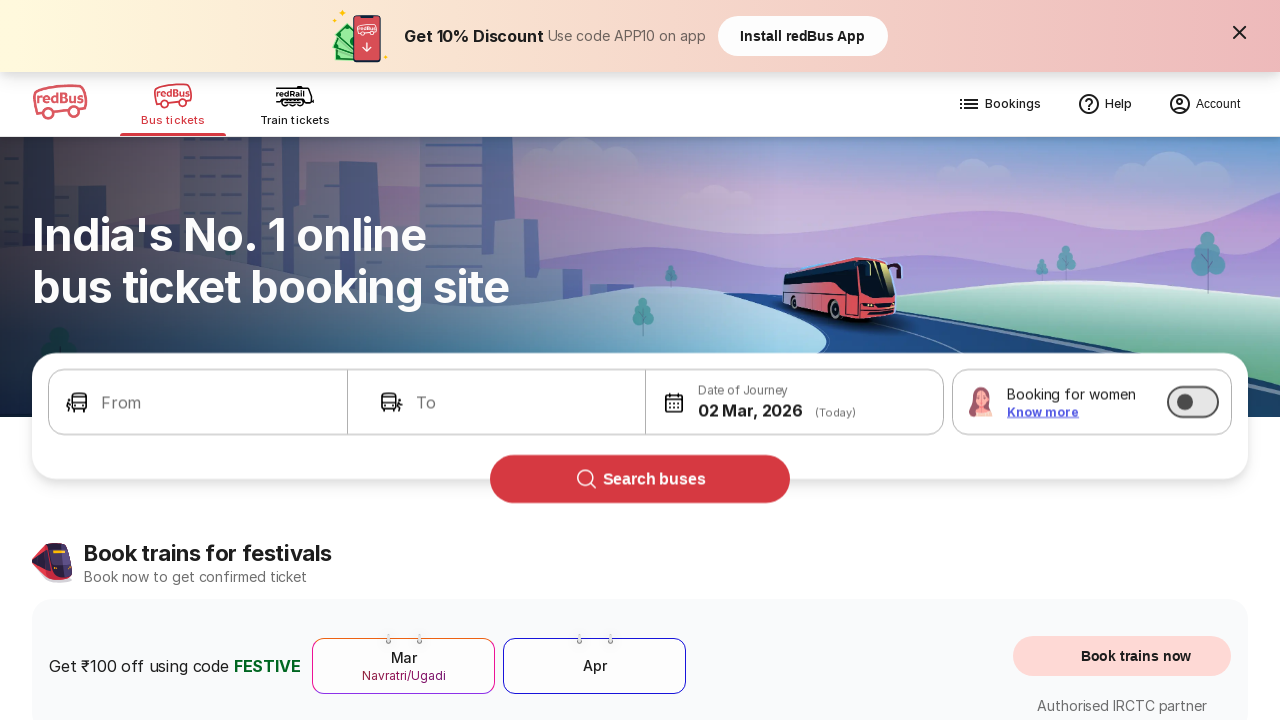

Pressed END key to scroll to bottom of RedBus page
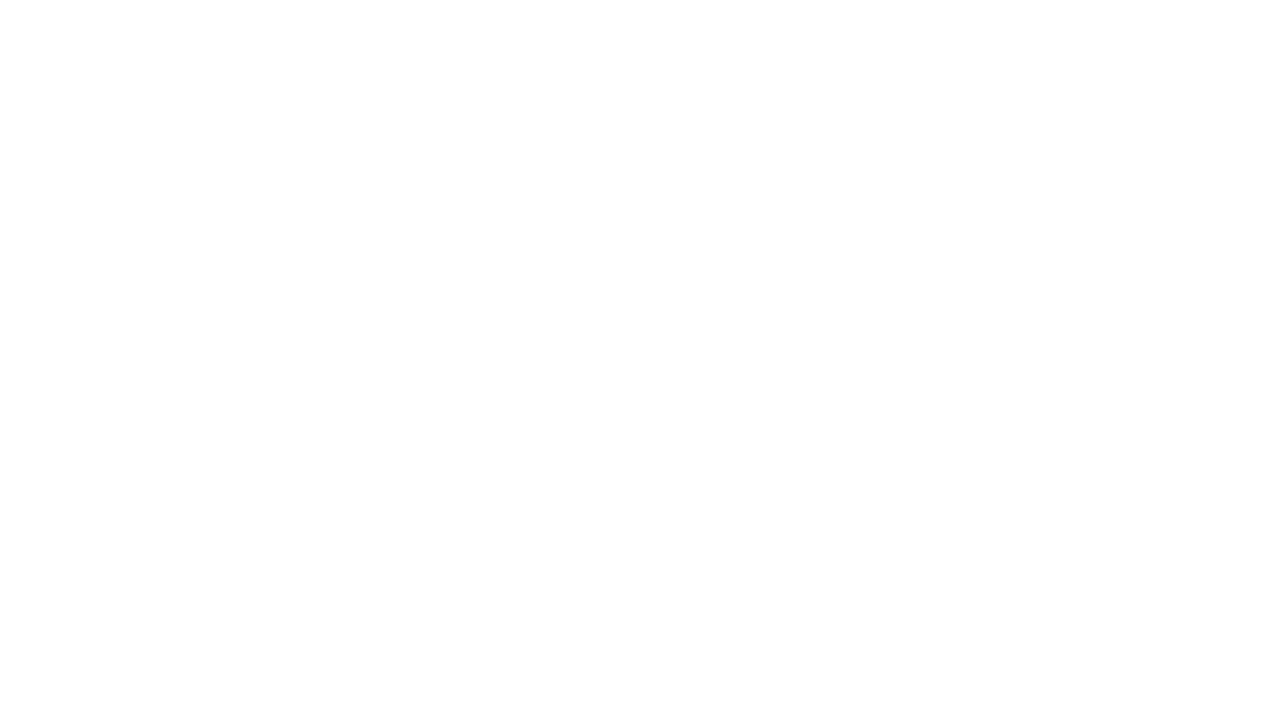

Waited 1000ms for scroll animation to complete
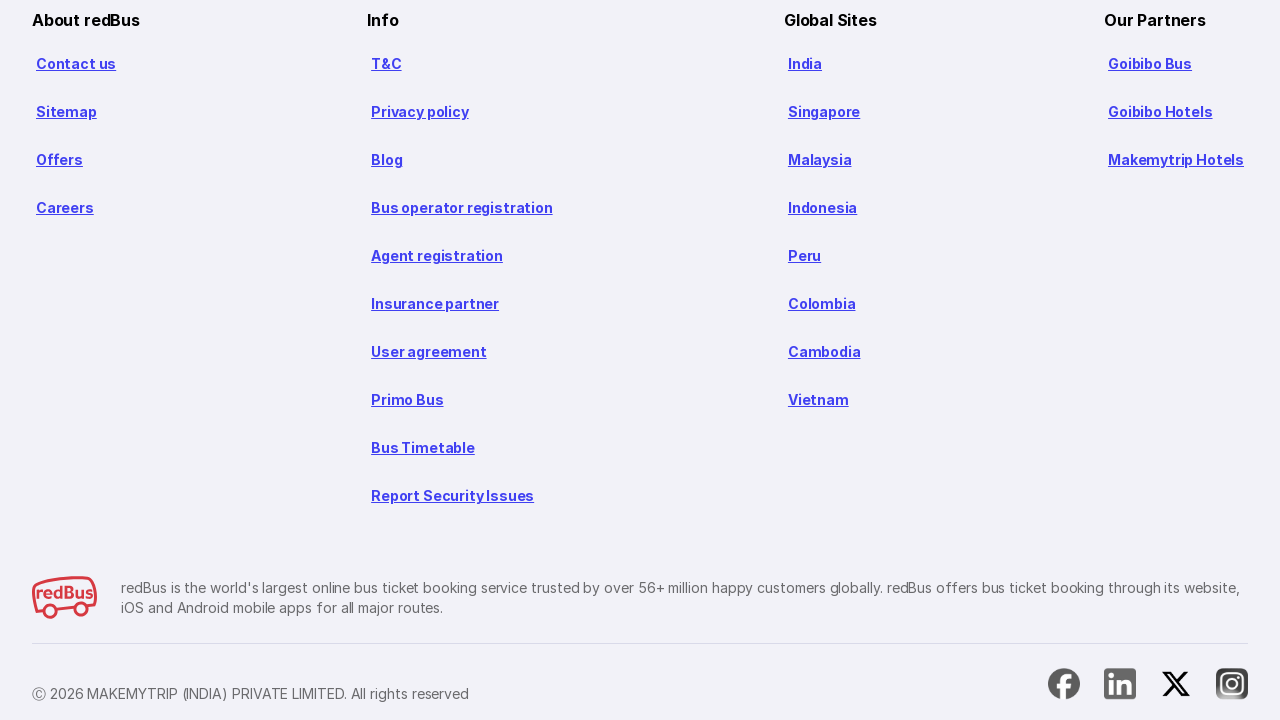

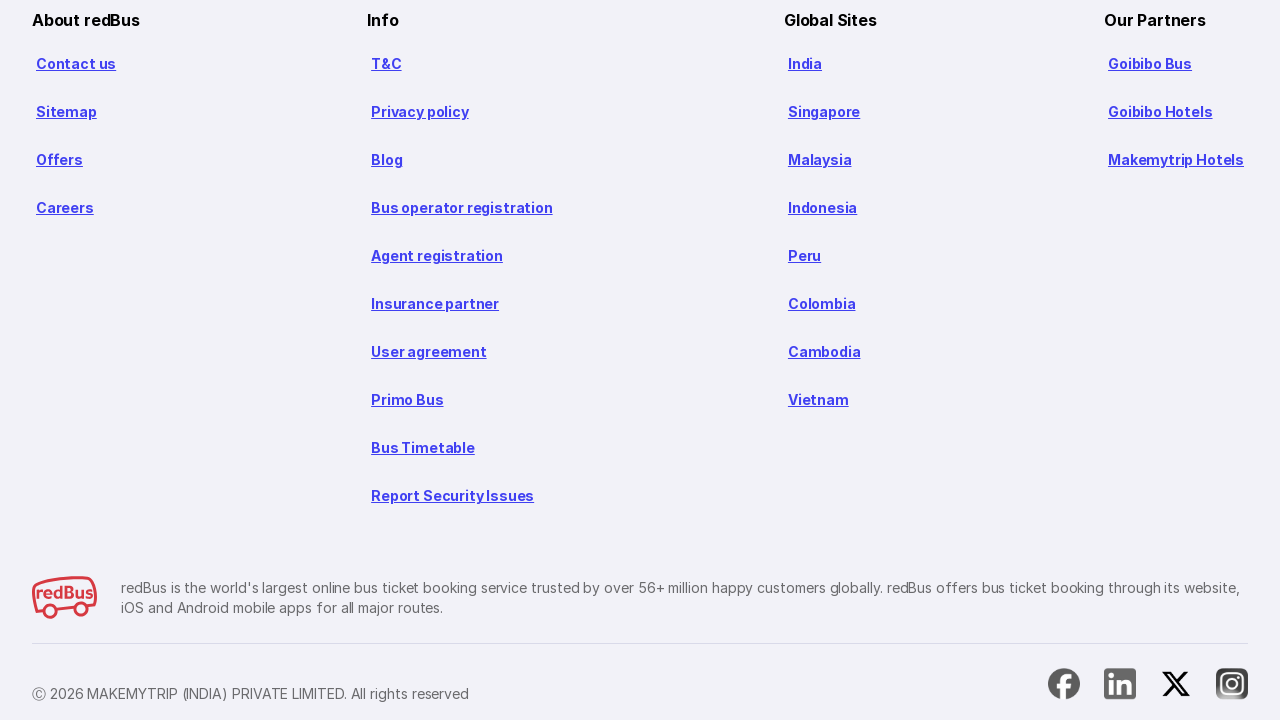